Tests multiple select menu interactions by choosing options from speed, files, number, and salutation dropdowns

Starting URL: http://www.seleniumui.moderntester.pl/selectmenu.php

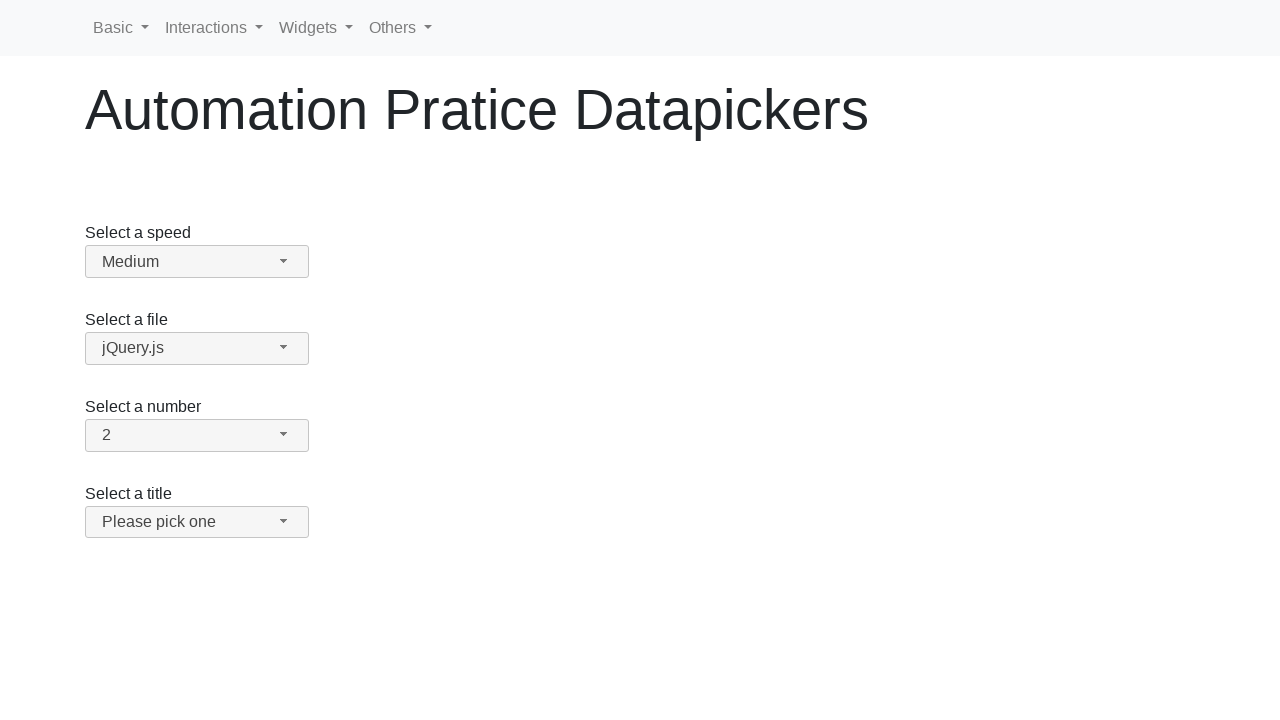

Clicked speed dropdown button at (197, 262) on #speed-button
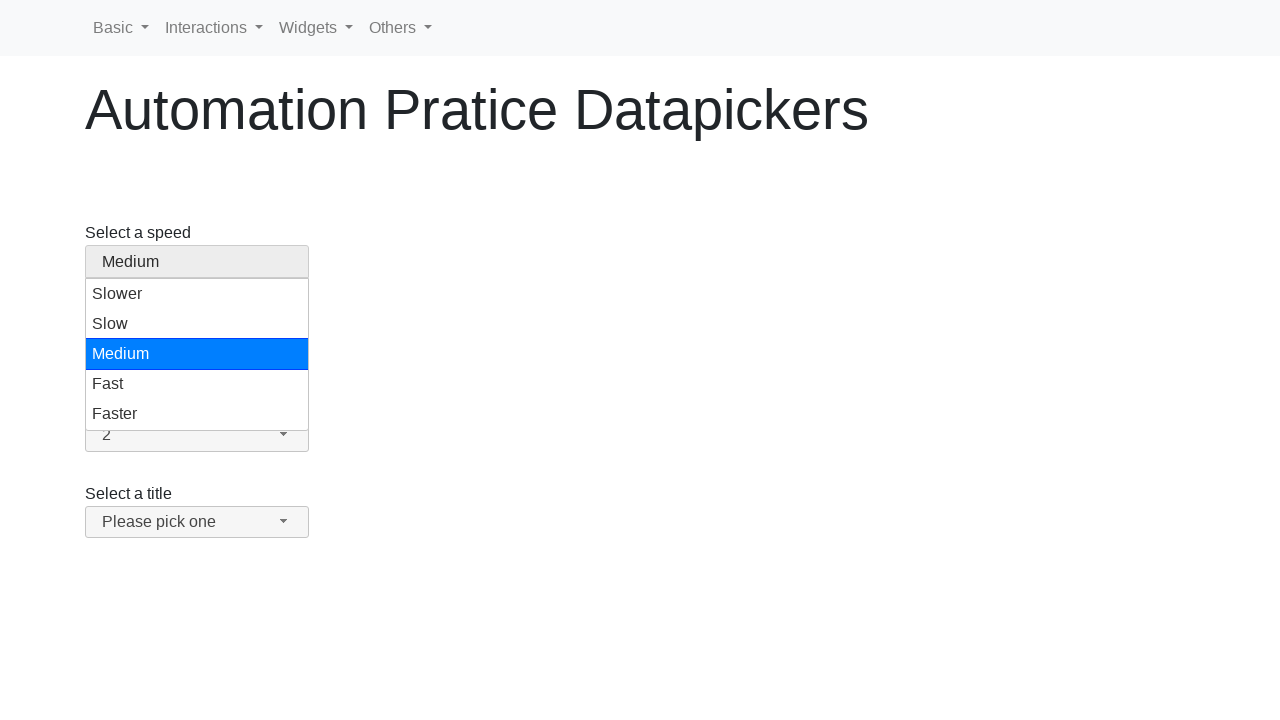

Retrieved speed menu options (count: 5)
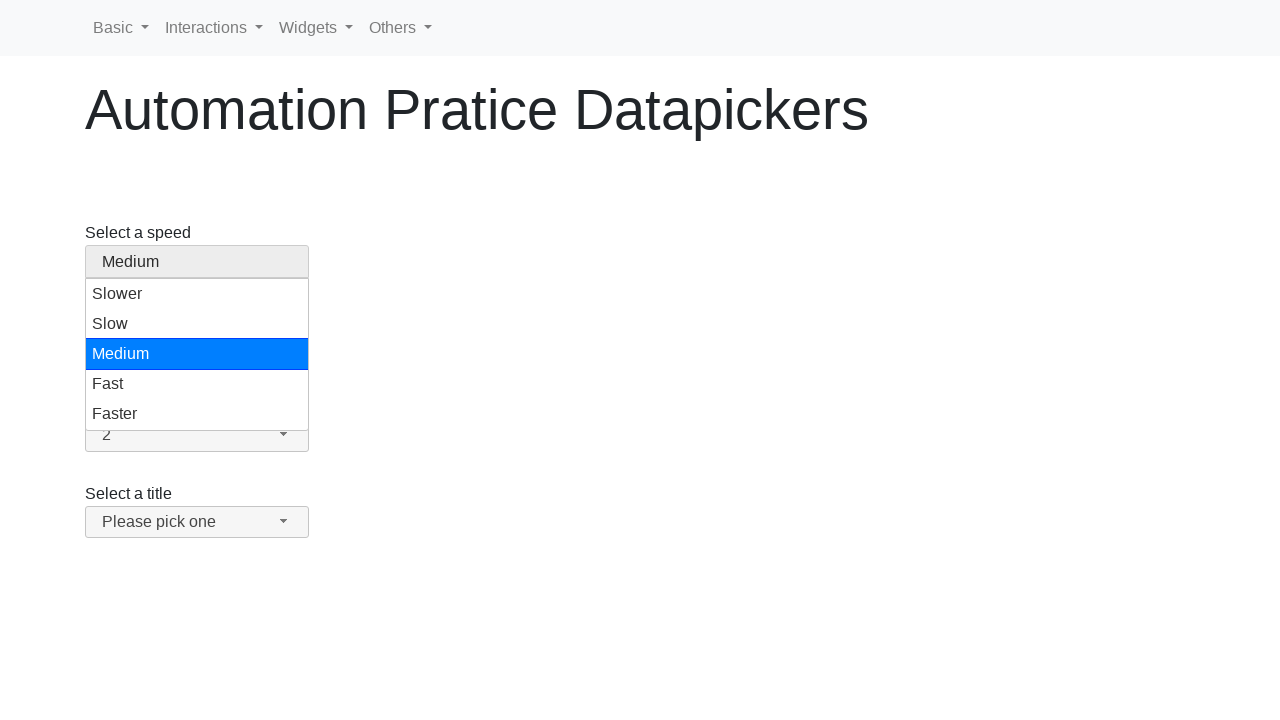

Selected speed option at index 3 at (197, 384) on #speed-menu > .ui-menu-item >> nth=3
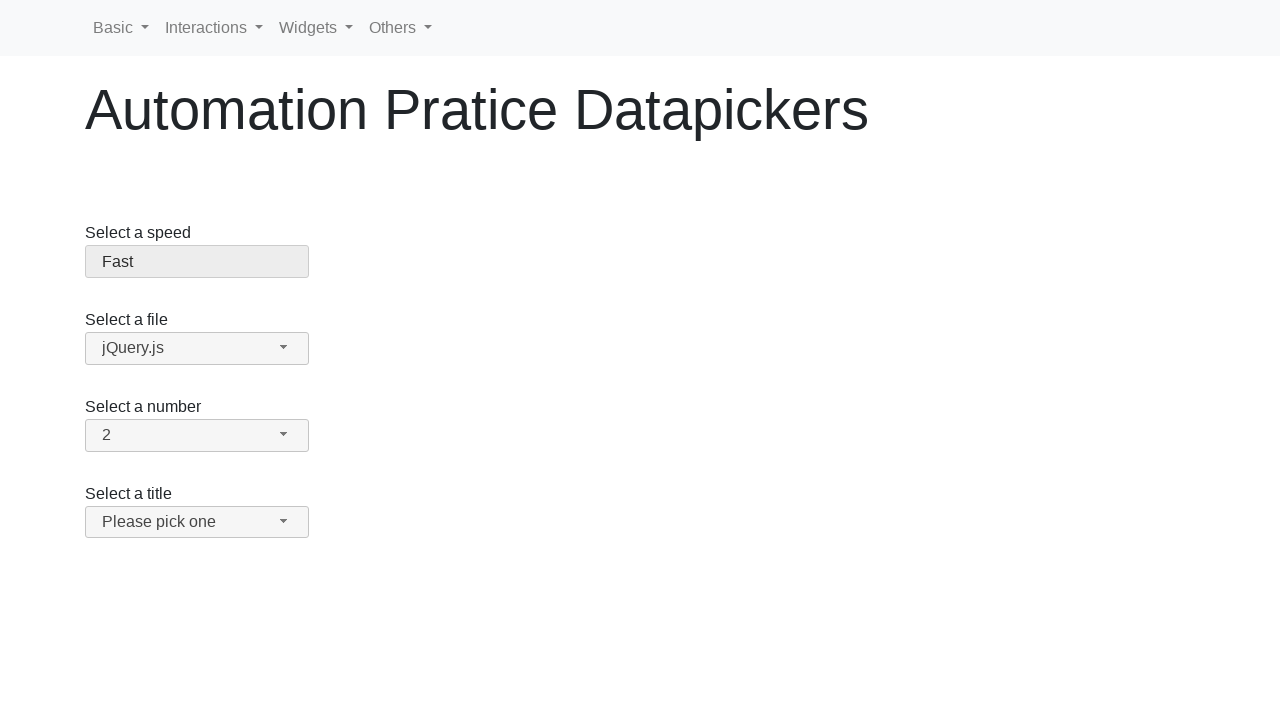

Clicked files dropdown button at (197, 348) on #files-button
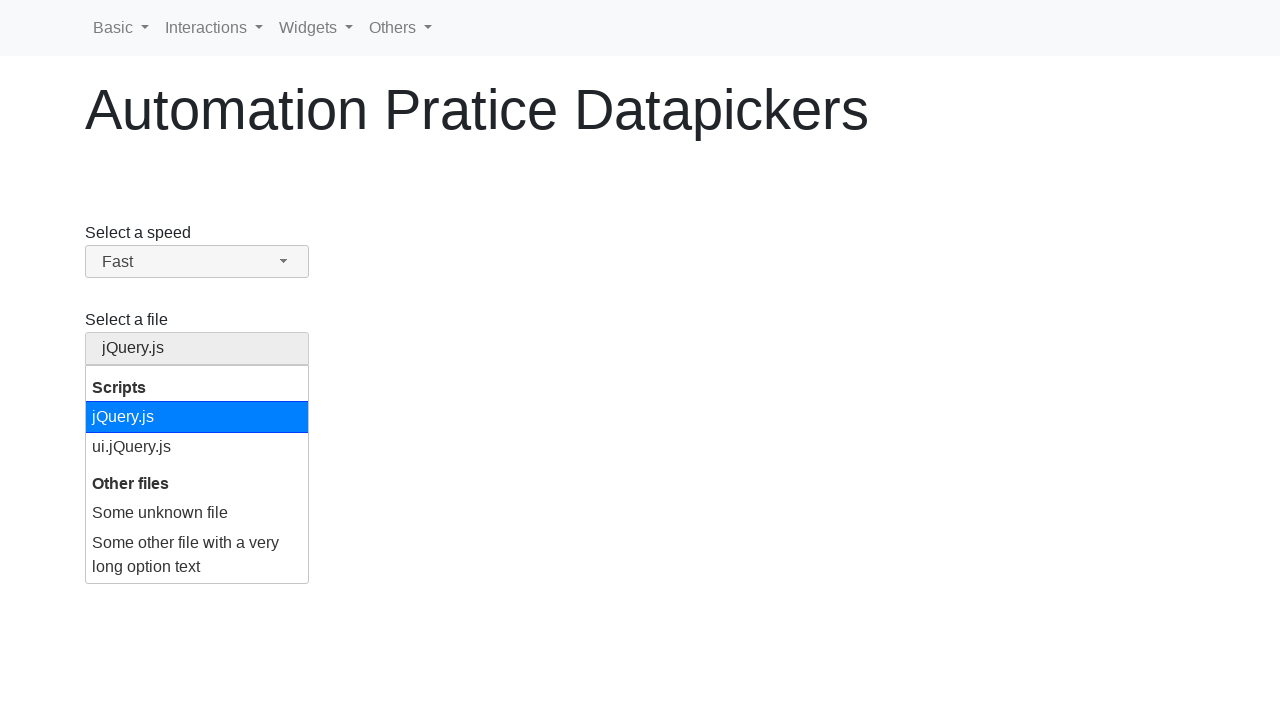

Retrieved files menu options (count: 4)
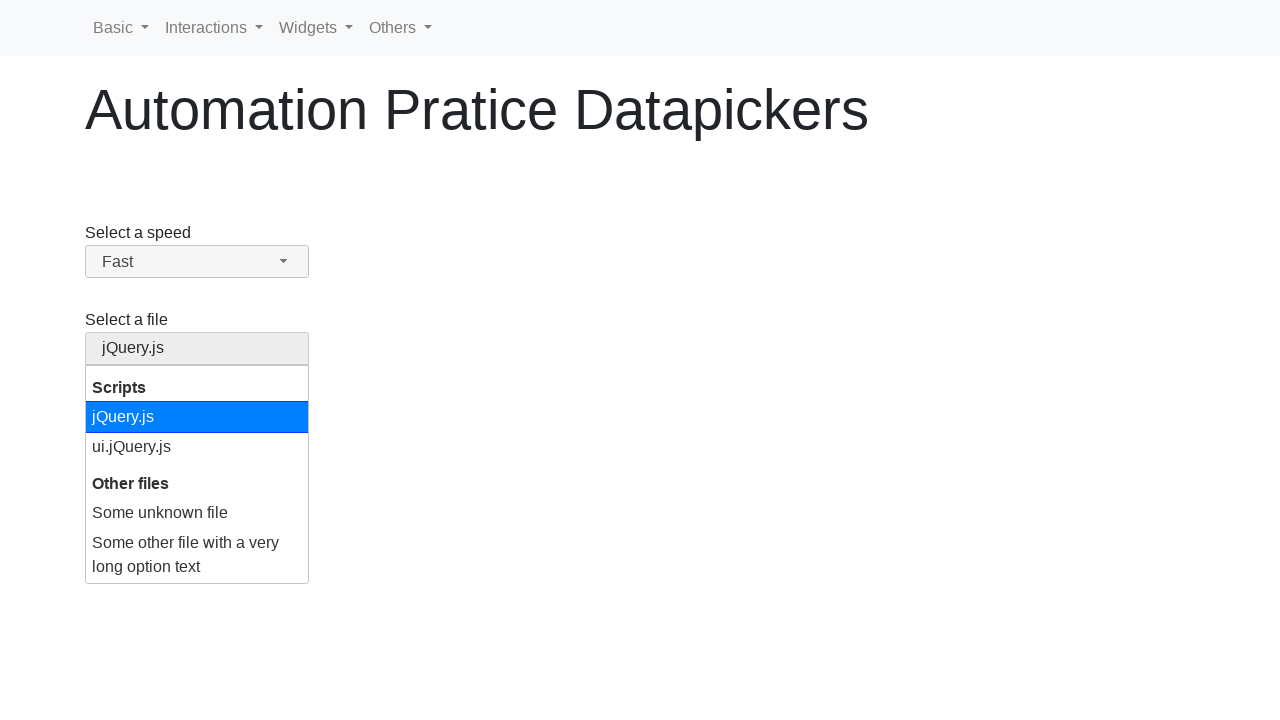

Selected 'Some unknown file' option from files menu at (197, 513) on #files-menu > .ui-menu-item >> nth=2
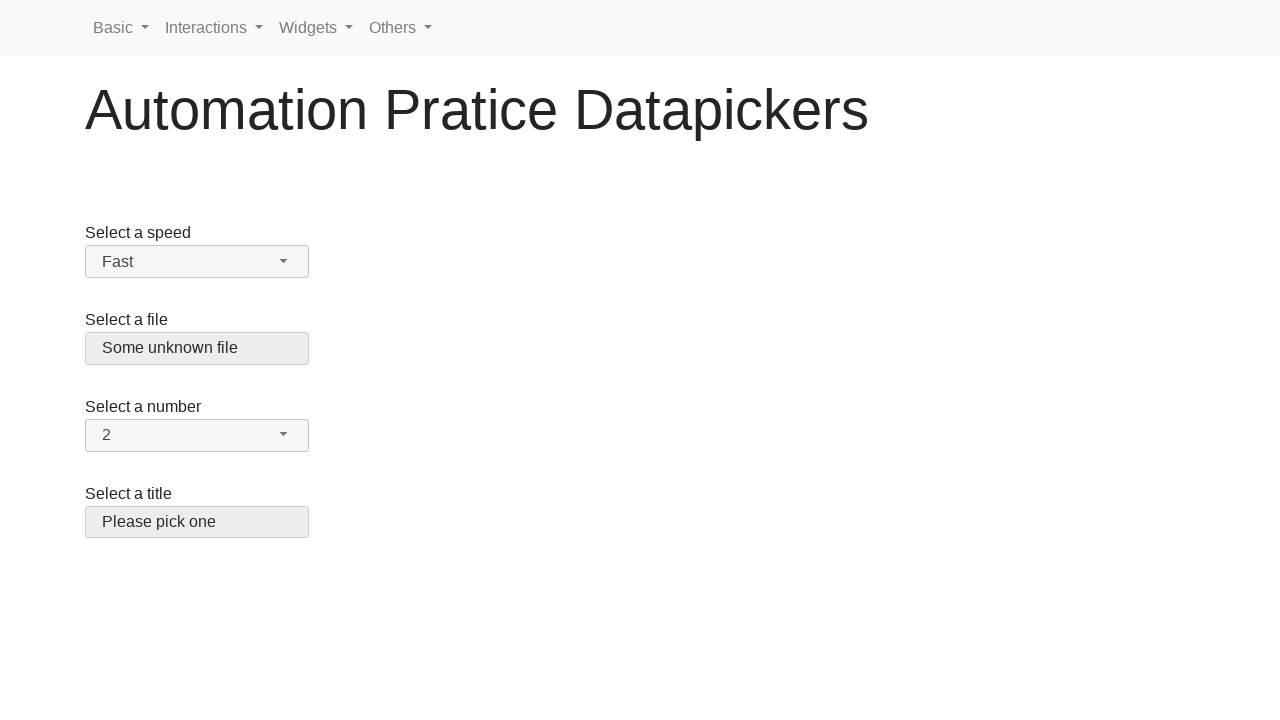

Clicked number dropdown button at (197, 435) on #number-button
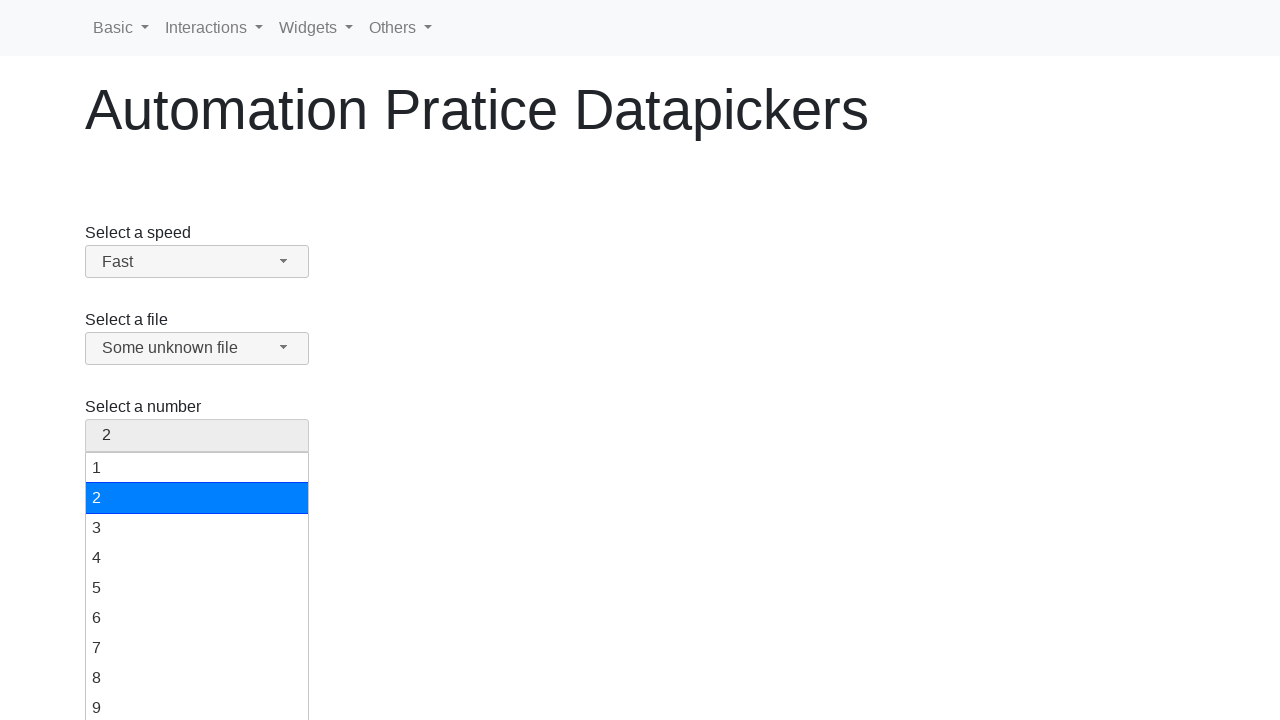

Retrieved number menu options (count: 19)
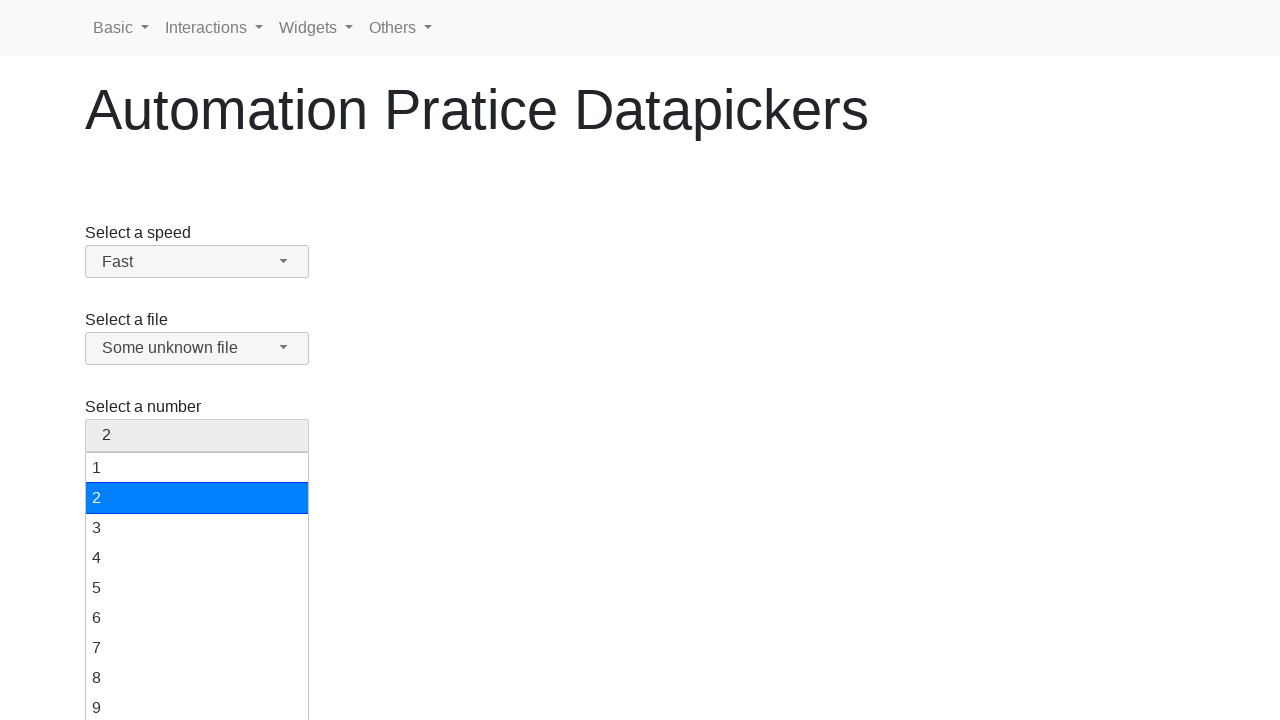

Selected number option at index 7 at (197, 678) on #number-menu > .ui-menu-item >> nth=7
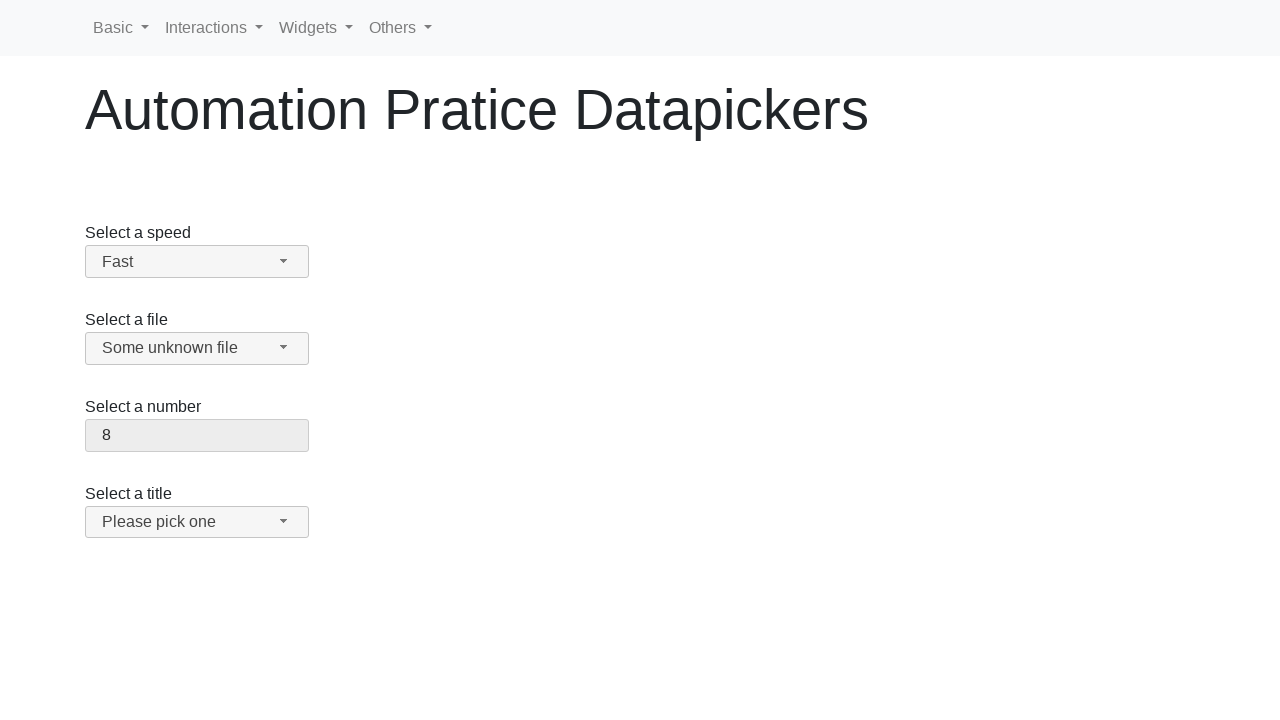

Clicked salutation dropdown button at (197, 522) on #salutation-button
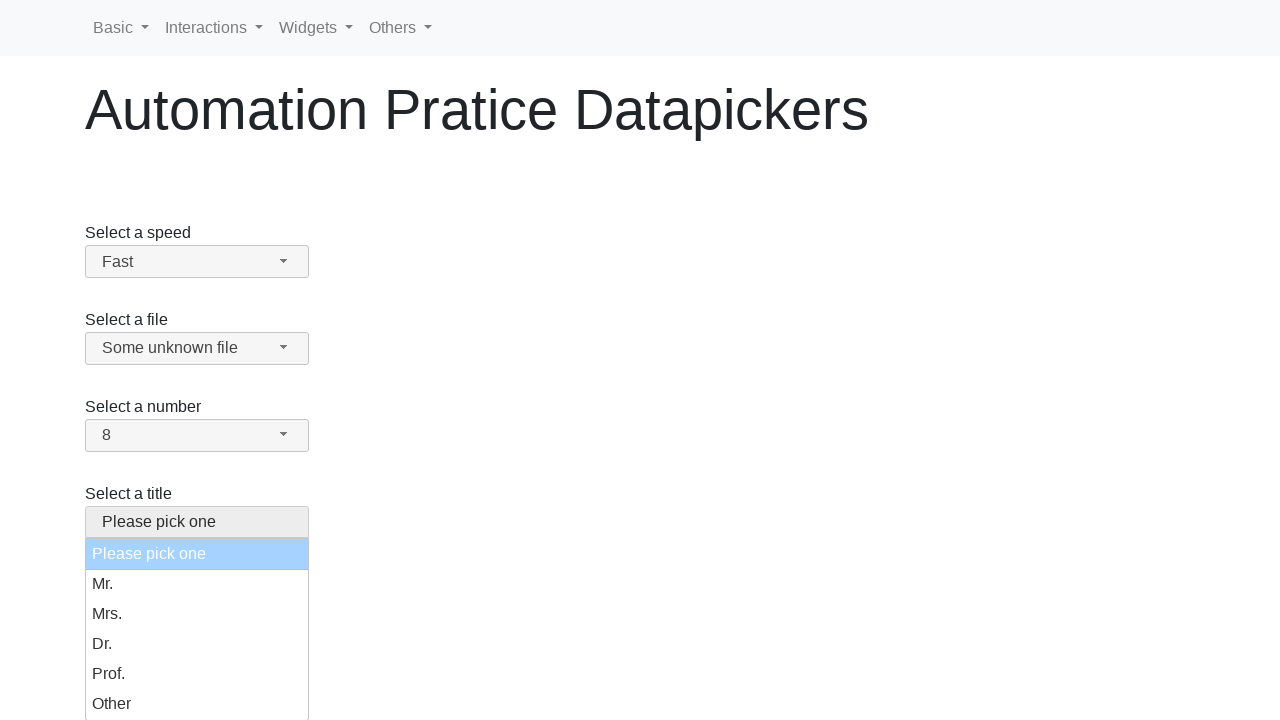

Retrieved salutation menu options (count: 6)
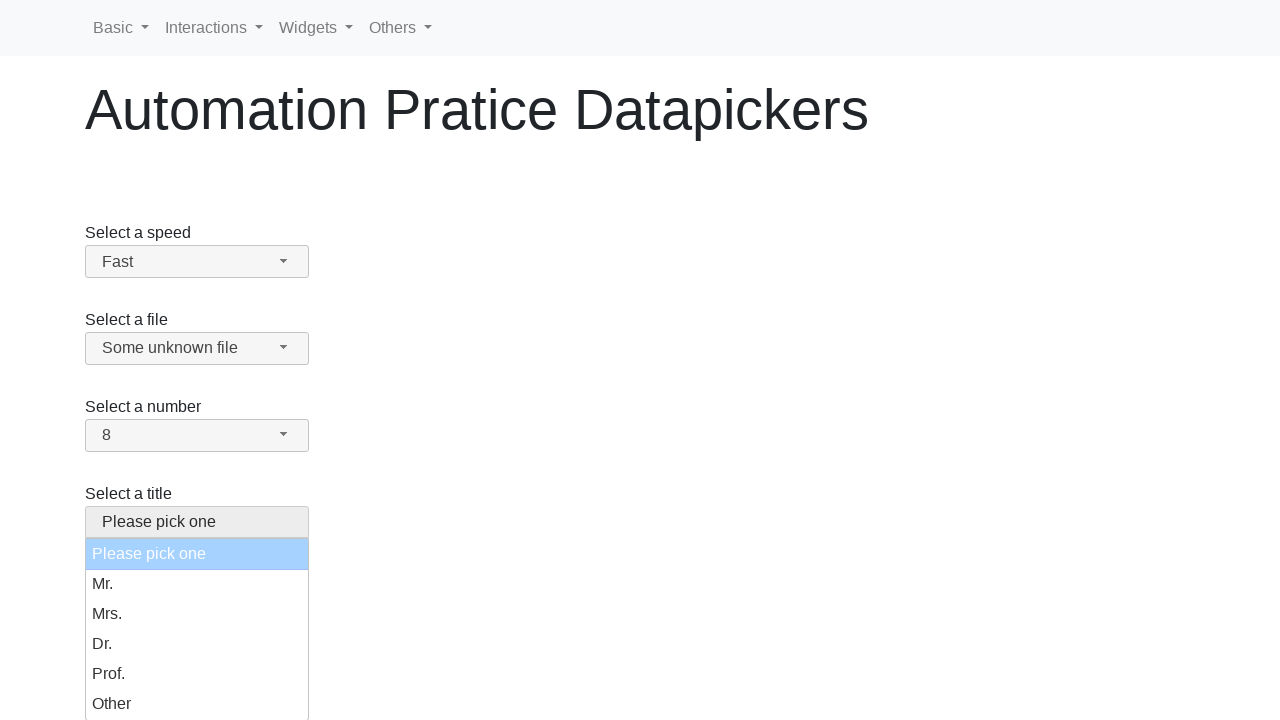

Selected salutation option at index 3 at (197, 644) on #salutation-menu > .ui-menu-item >> nth=3
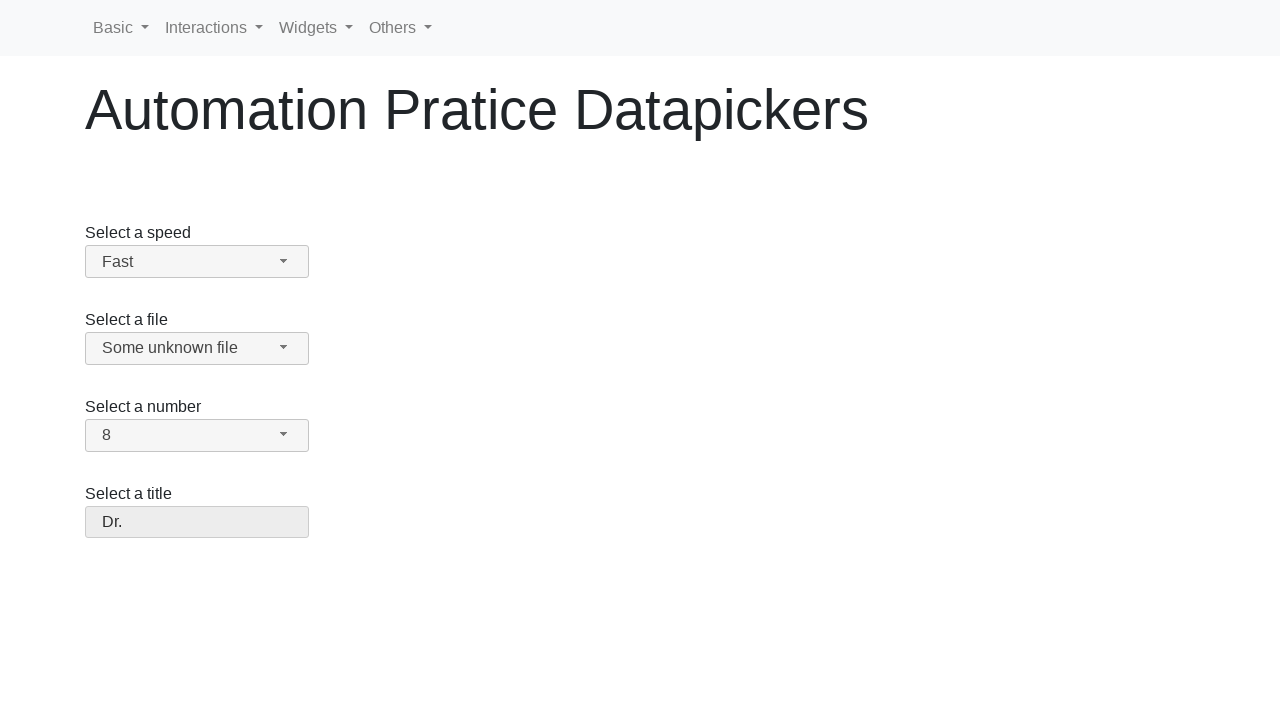

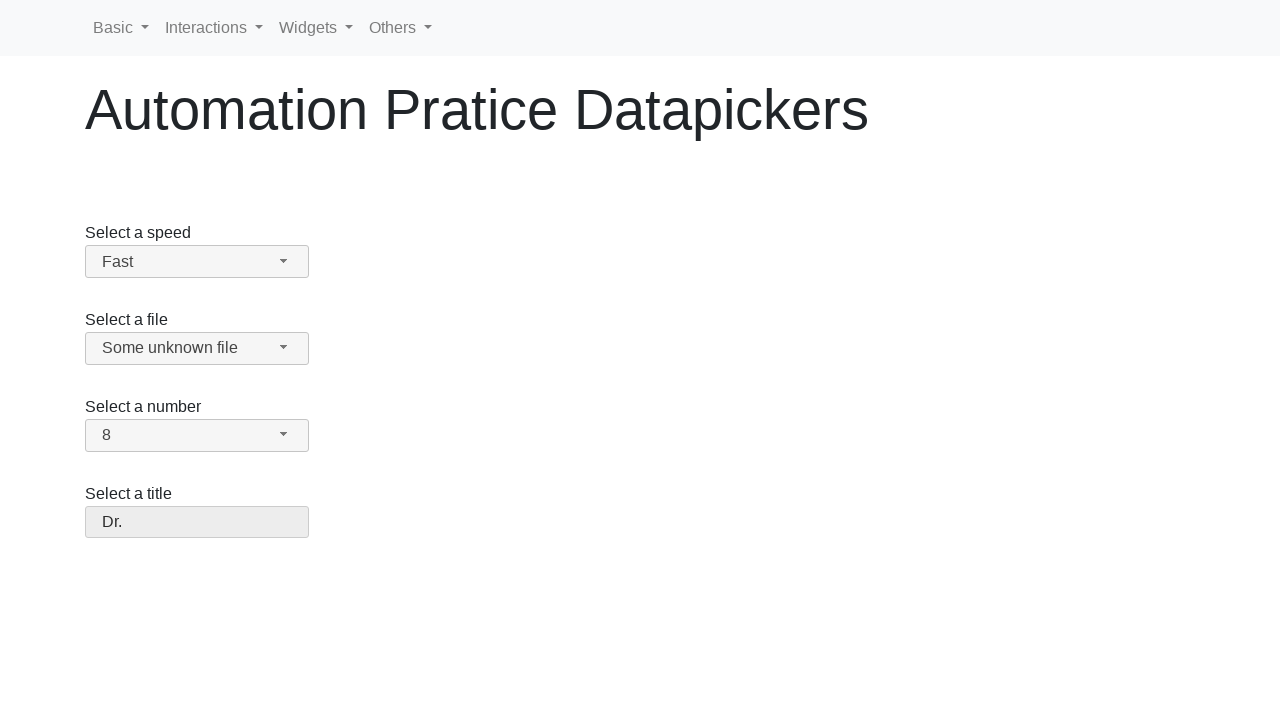